Tests drag and drop functionality by dragging an image element into a drop box and verifying the success message

Starting URL: https://formy-project.herokuapp.com/dragdrop

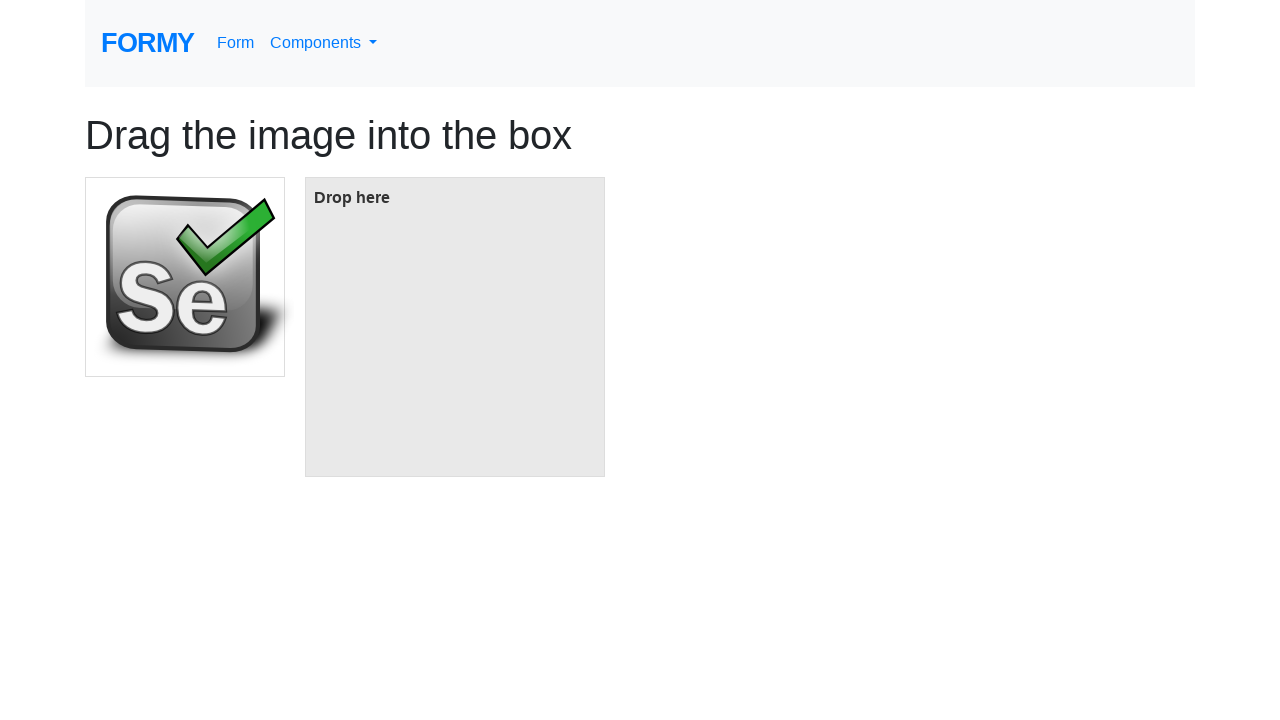

Located draggable image element
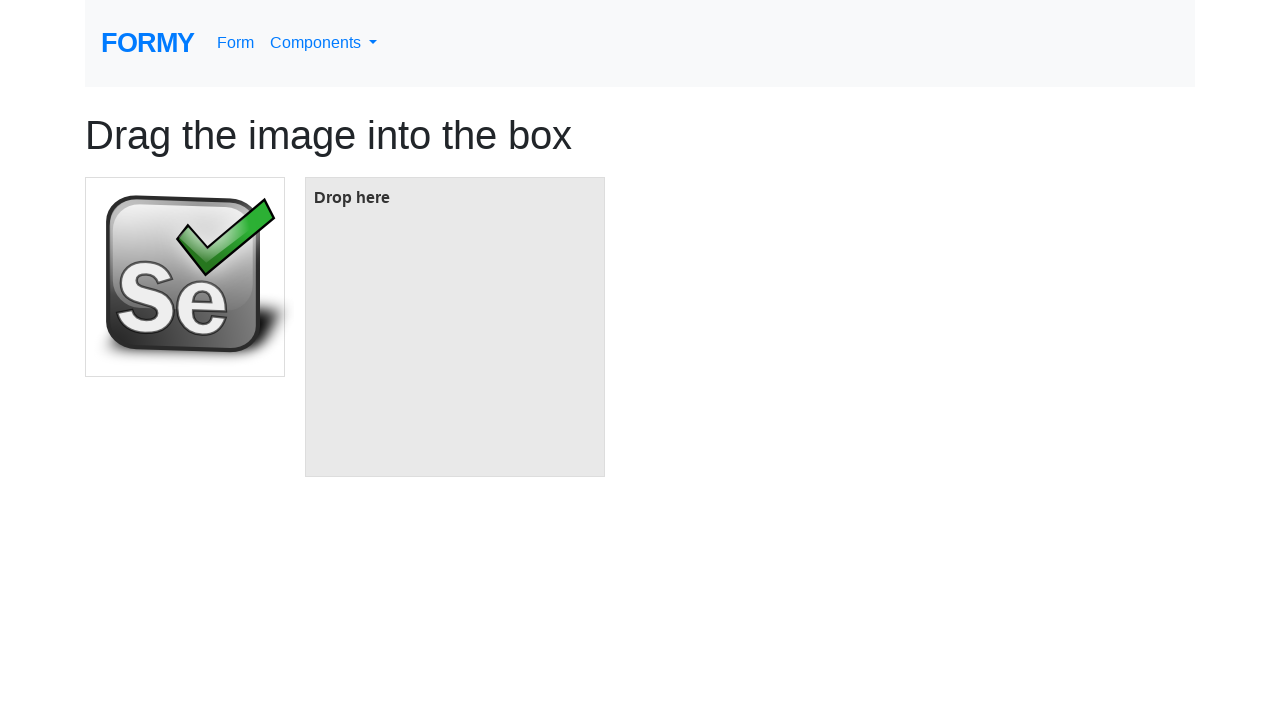

Located drop target box element
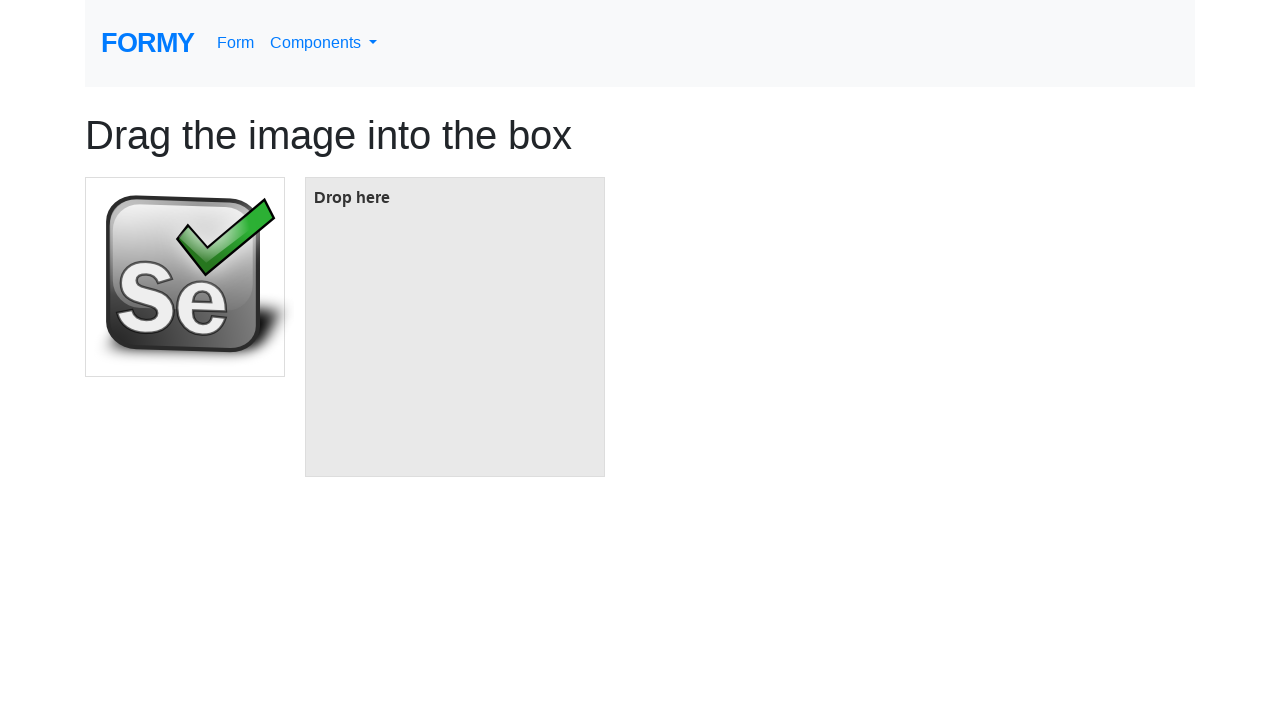

Dragged image element into drop box at (455, 327)
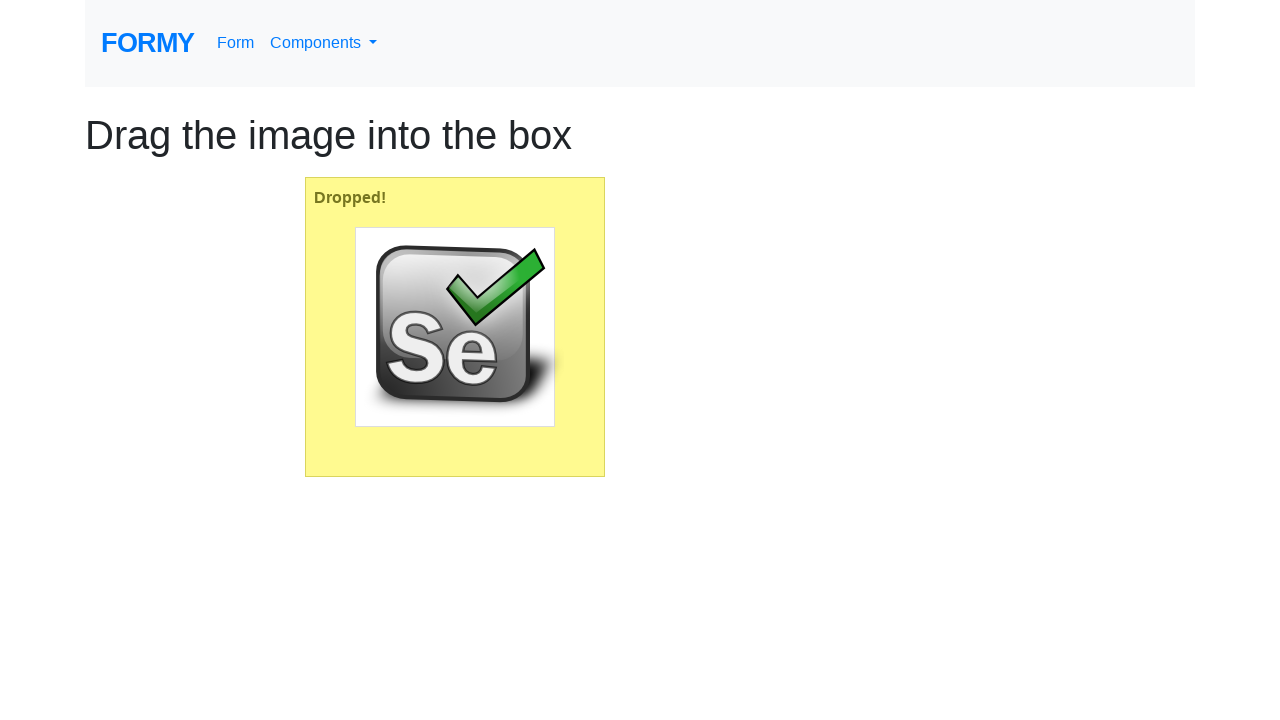

Verified success message 'Dropped!' appeared
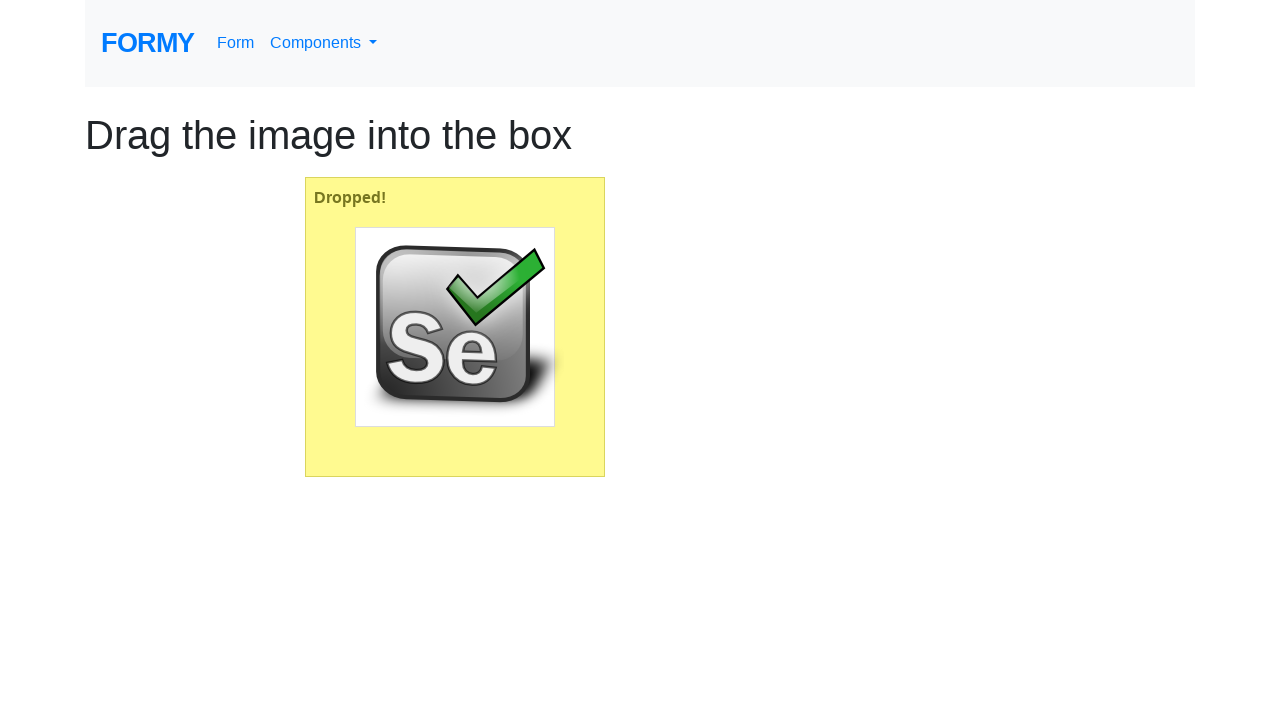

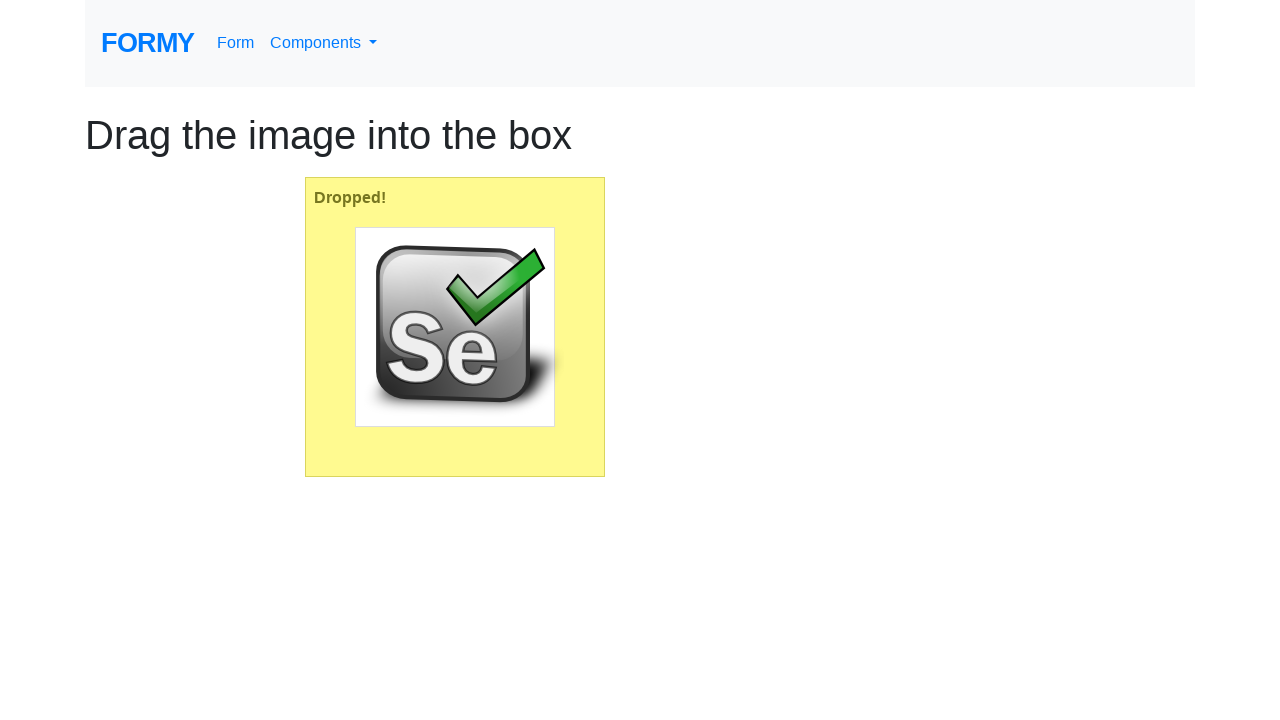